Tests the free trial signup form by entering an invalid email, checking the consent checkbox, submitting the form, and verifying an error message is displayed

Starting URL: https://vwo.com/free-trial/

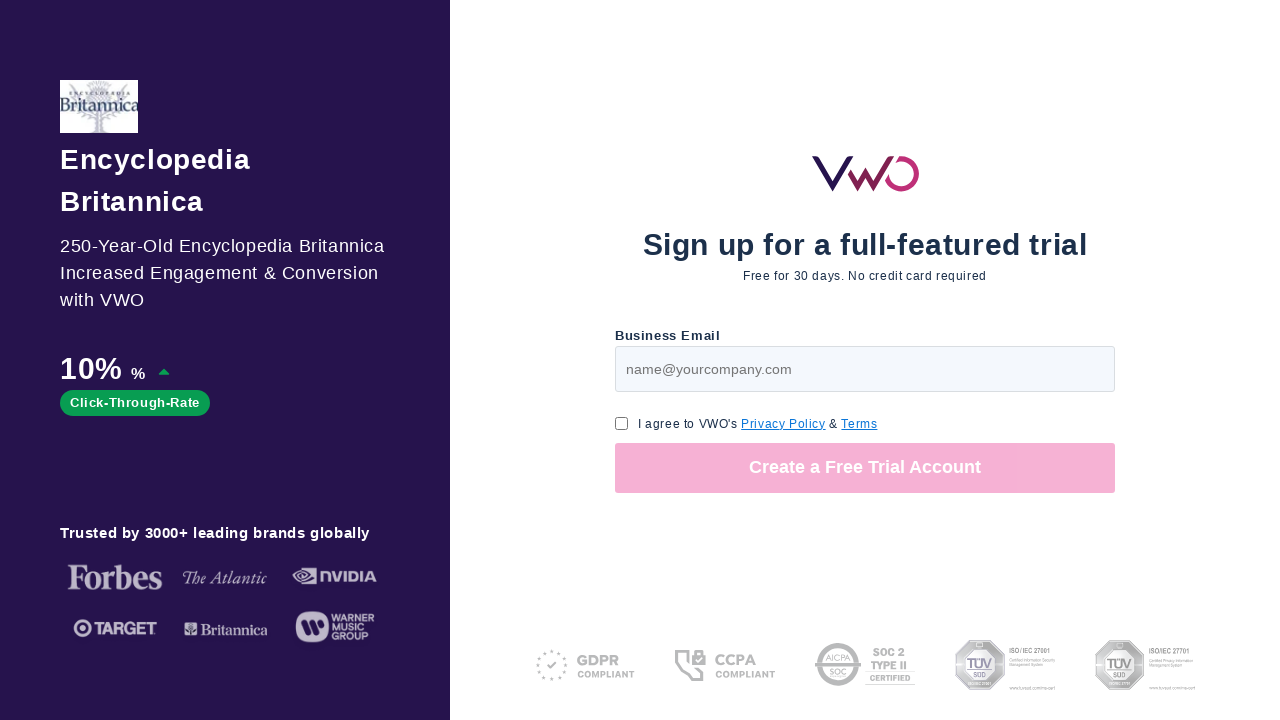

Filled email field with invalid email format 'invalid-email-format' on #page-v1-step1-email
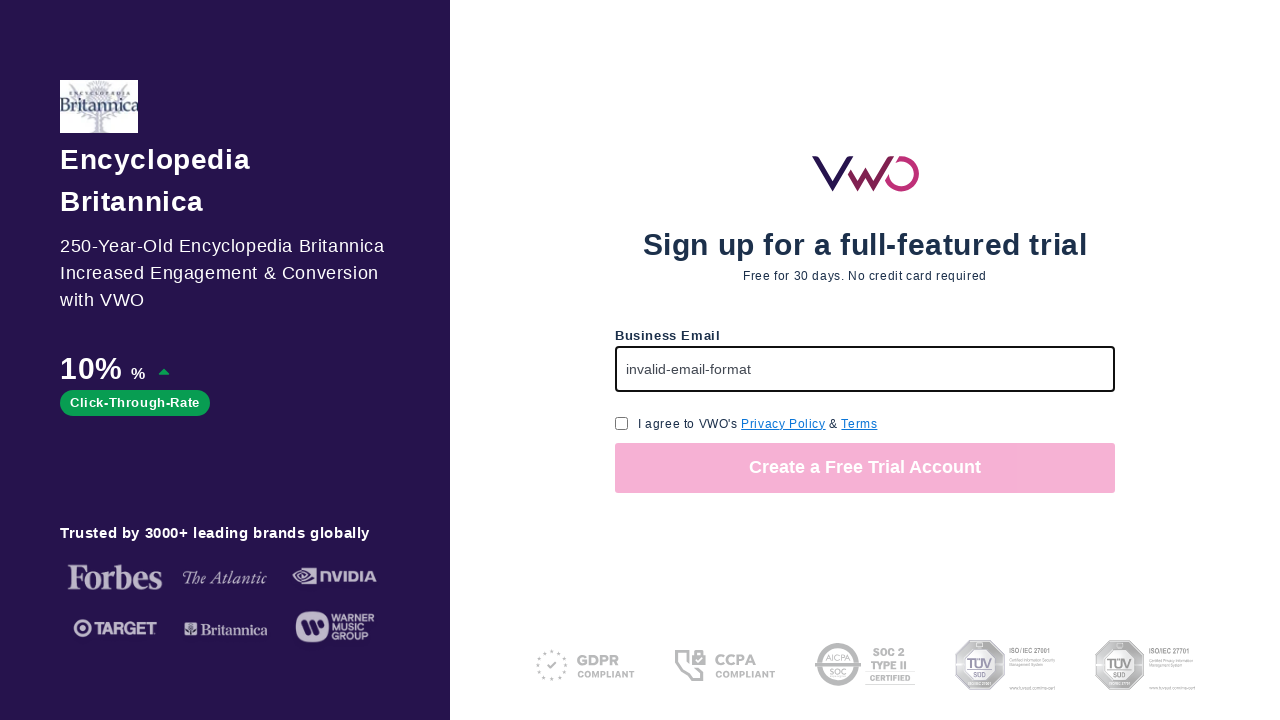

Clicked GDPR consent checkbox at (622, 423) on #page-free-trial-step1-cu-gdpr-consent-checkbox
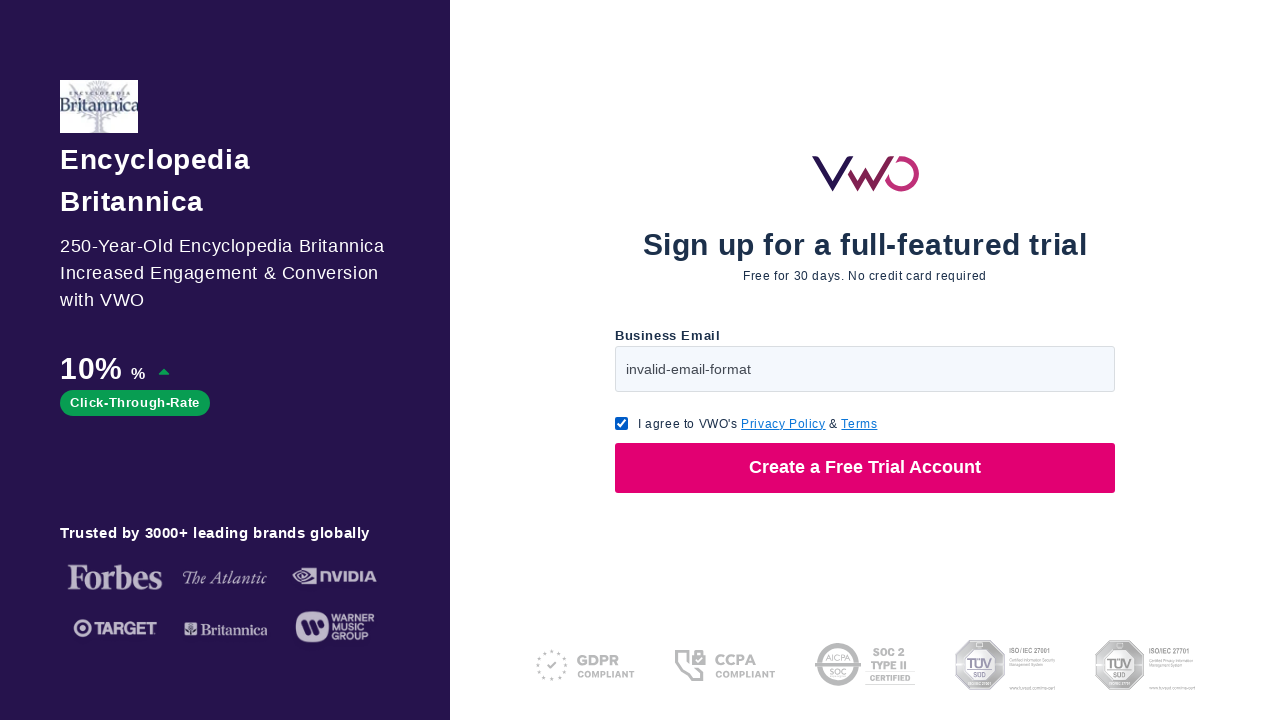

Clicked 'Create a Free Trial Account' submit button at (865, 468) on //button[text()="Create a Free Trial Account"]
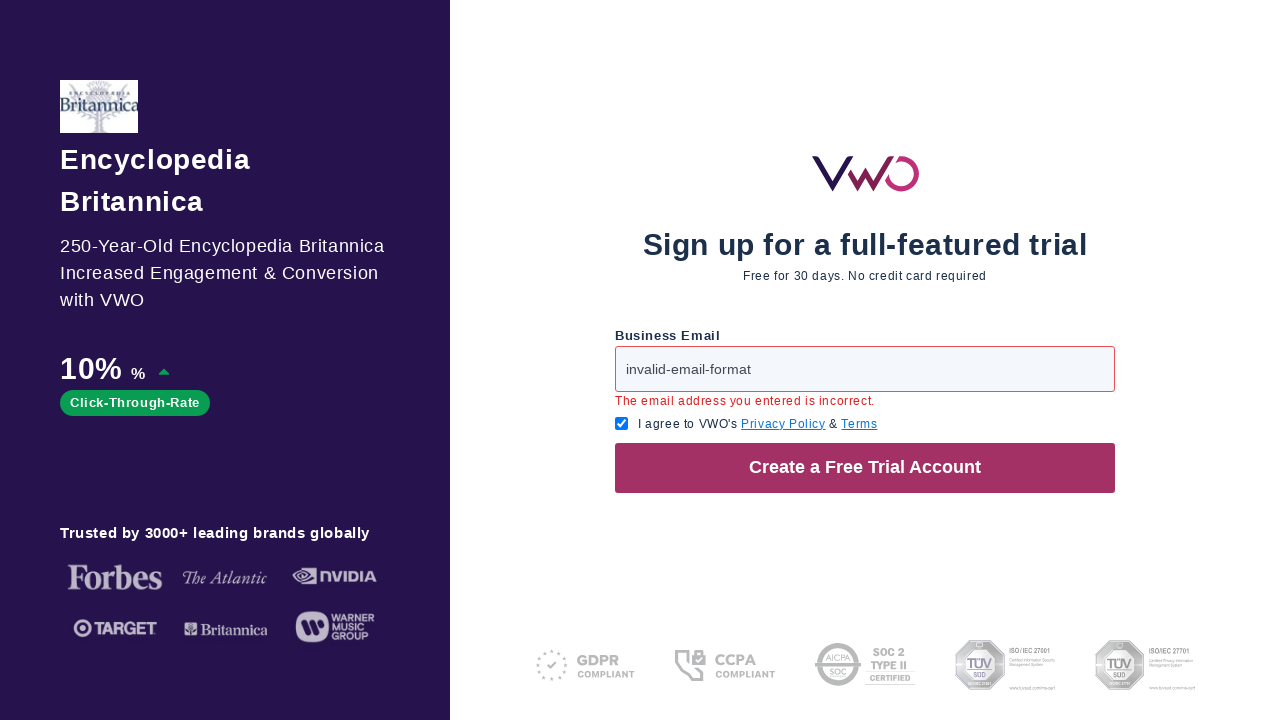

Error message displayed indicating invalid email format
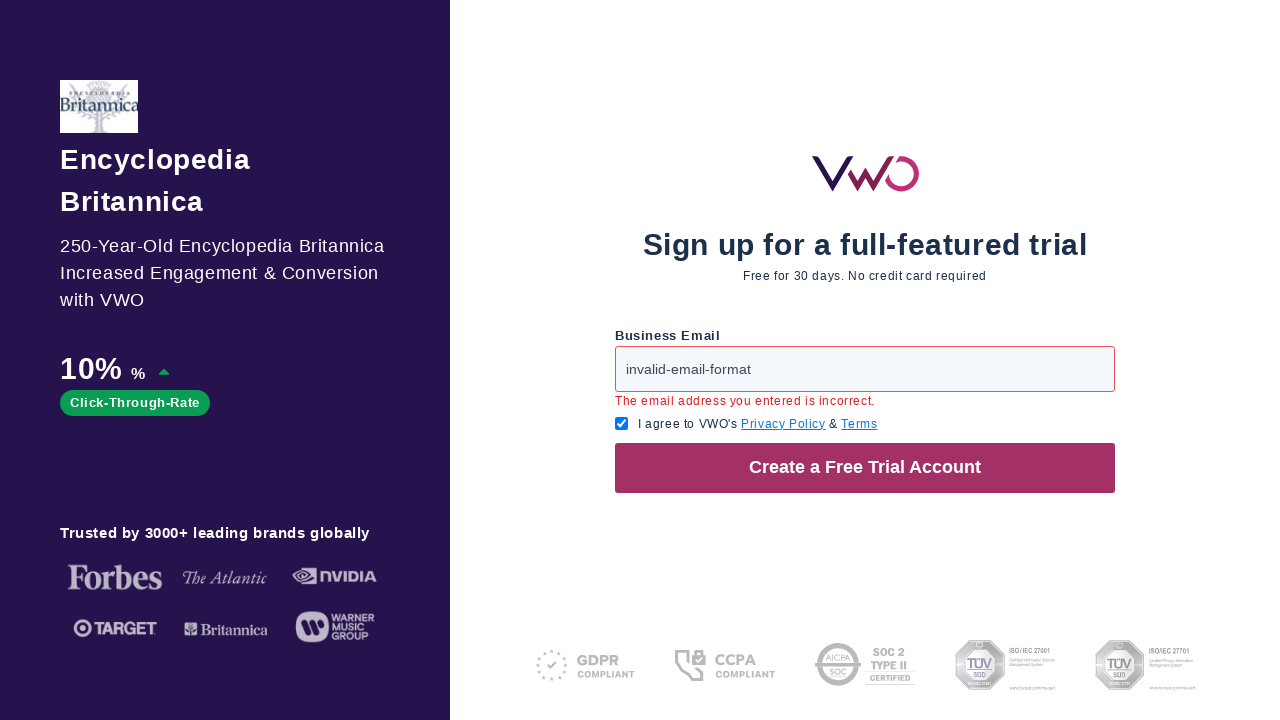

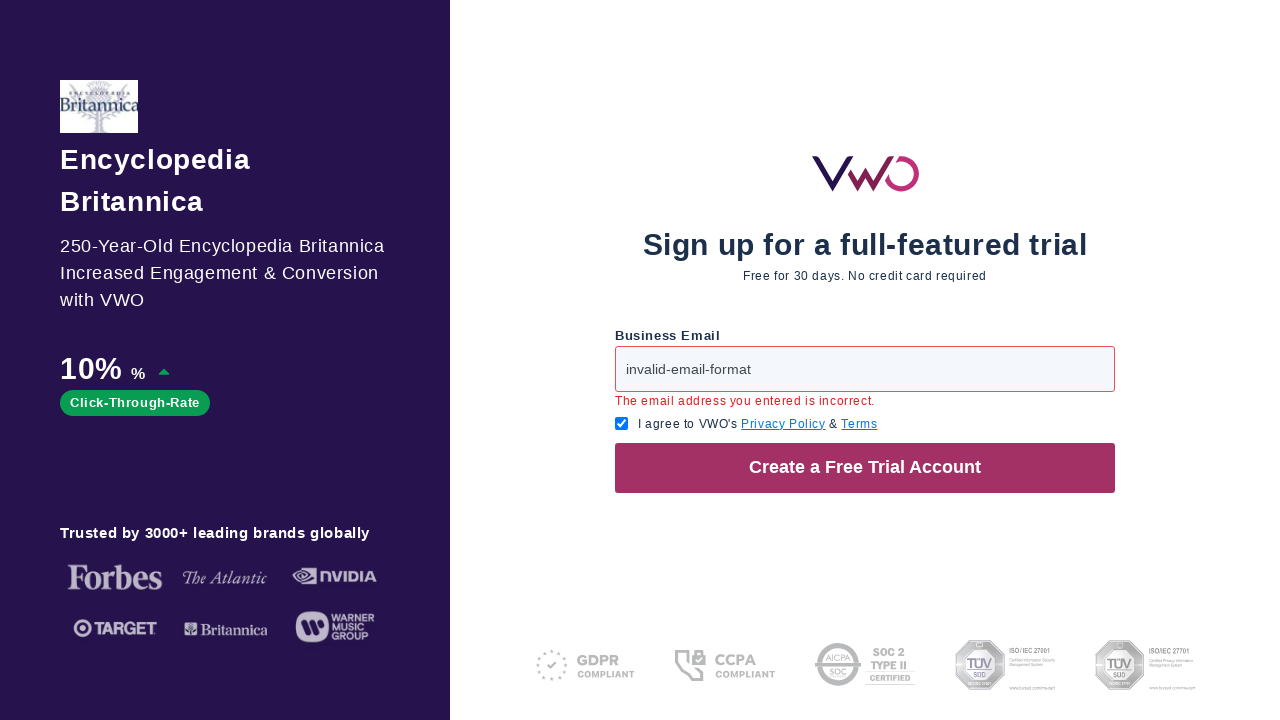